Tests the search box functionality on a data table by paginating through entries to count total rows, then filtering by "New York" and verifying the filtered results show 5 entries from a total of 24.

Starting URL: https://www.lambdatest.com/selenium-playground/table-sort-search-demo

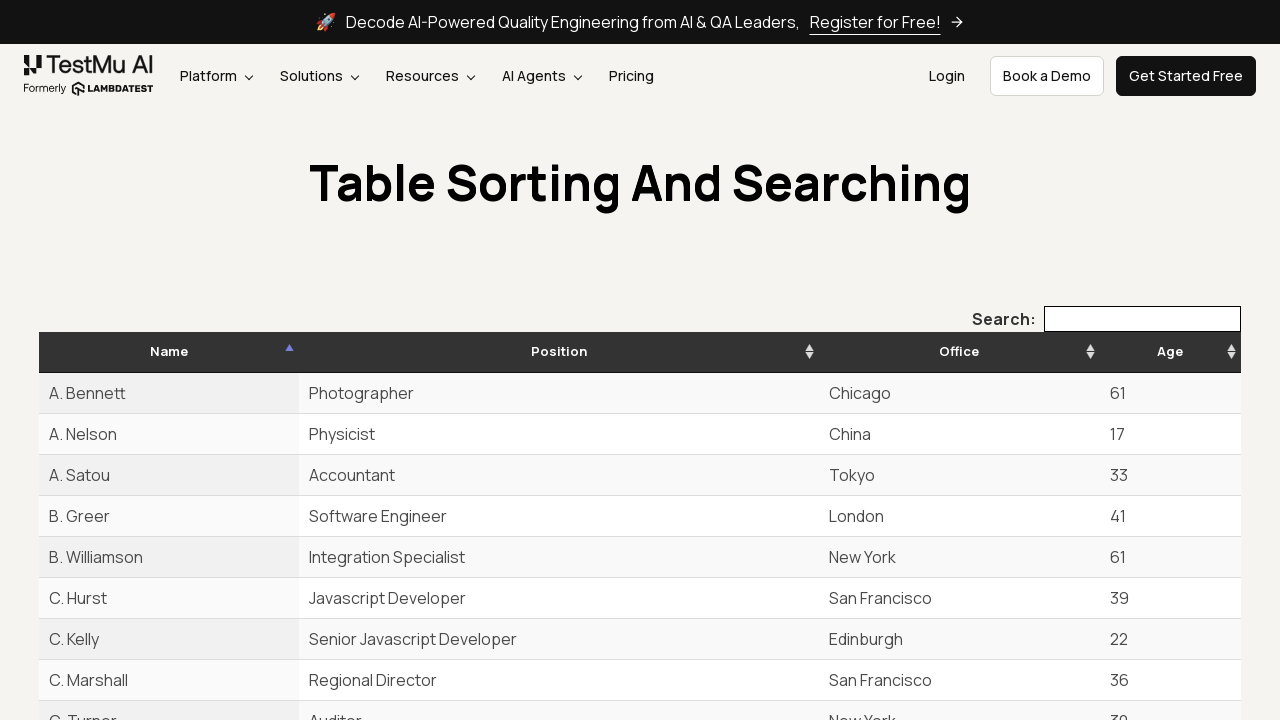

Waited for table to load with data rows
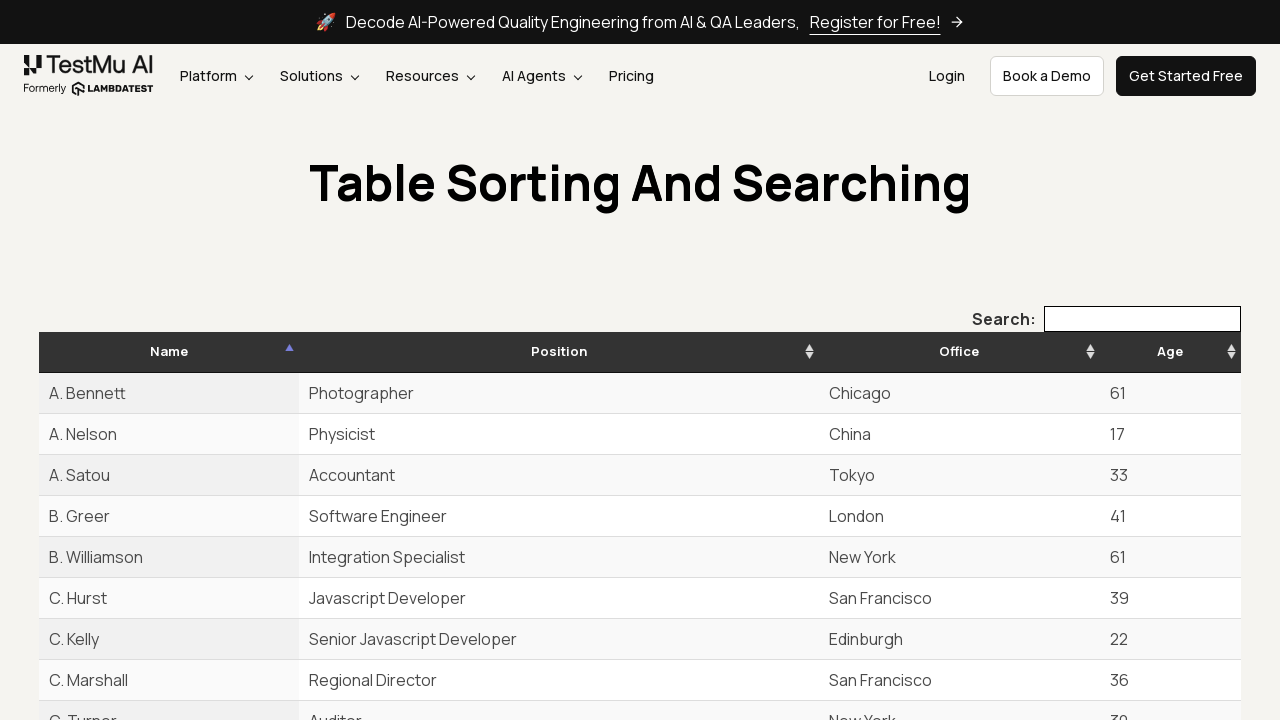

Clicked pagination button to navigate to page 2 at (1104, 360) on span > a.paginate_button:nth-child(2)
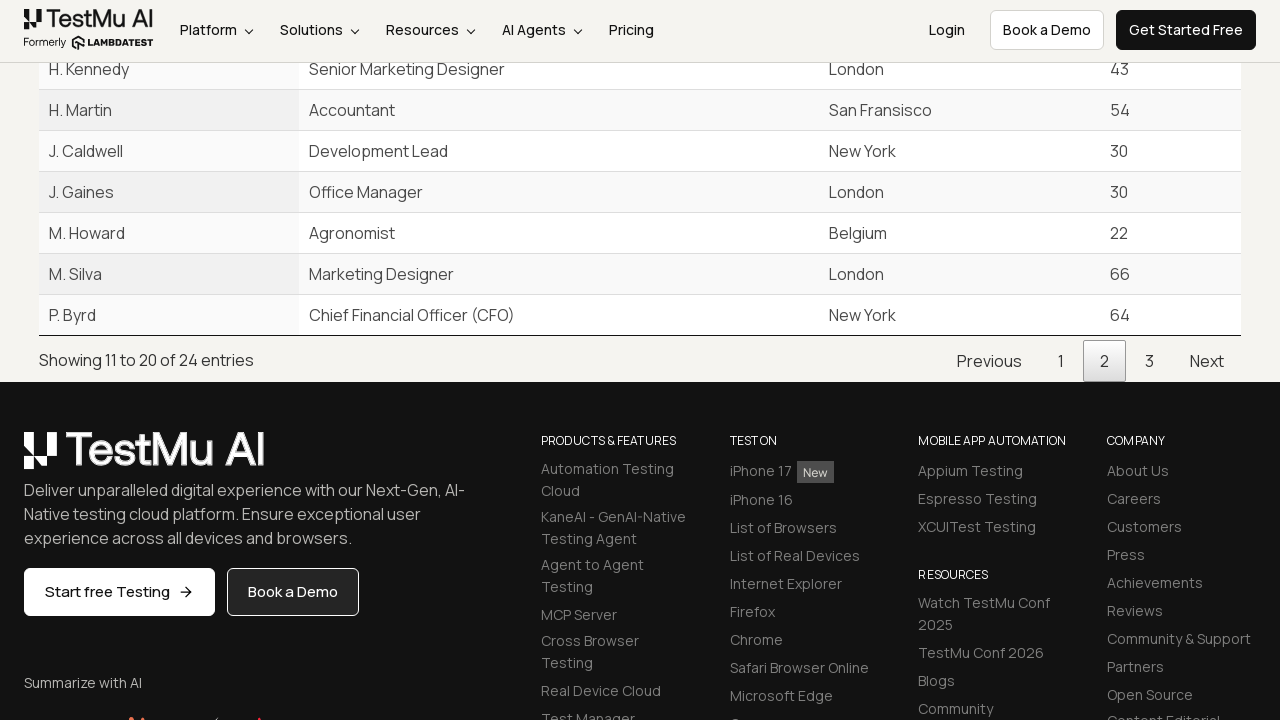

Waited for page 2 content to load
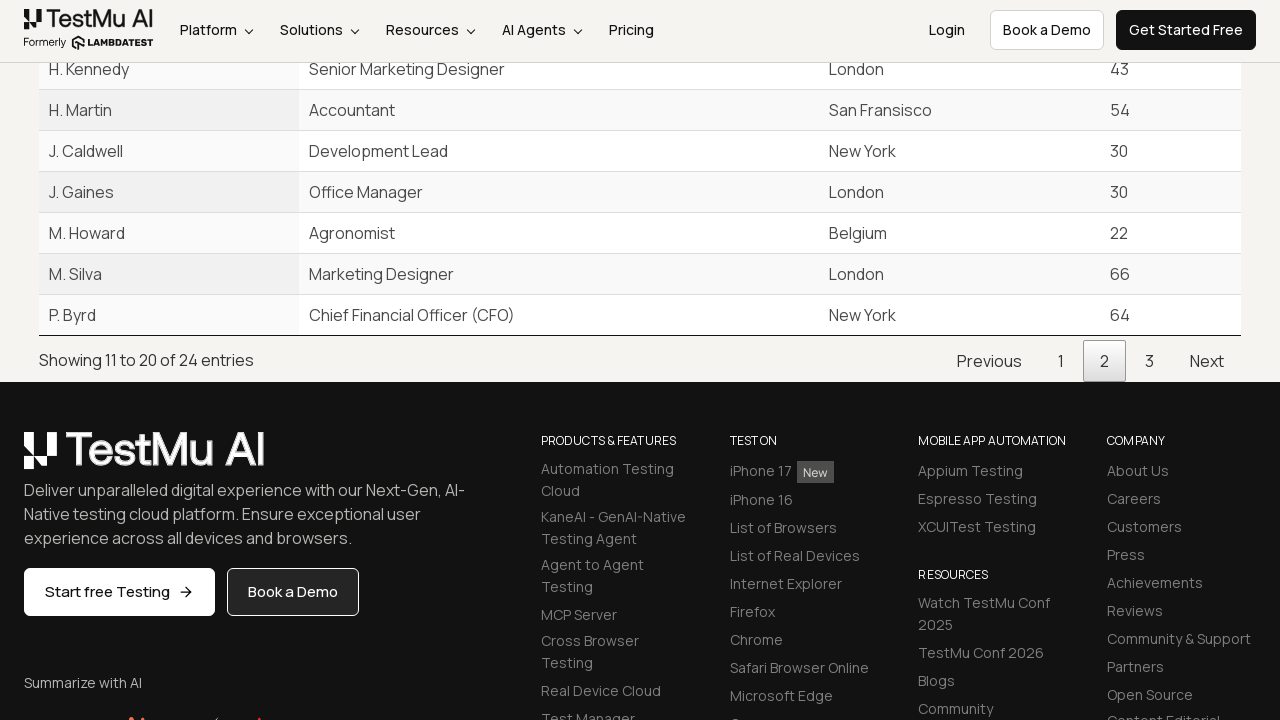

Clicked pagination button to navigate to page 3 at (1150, 360) on span > a.paginate_button:nth-child(3)
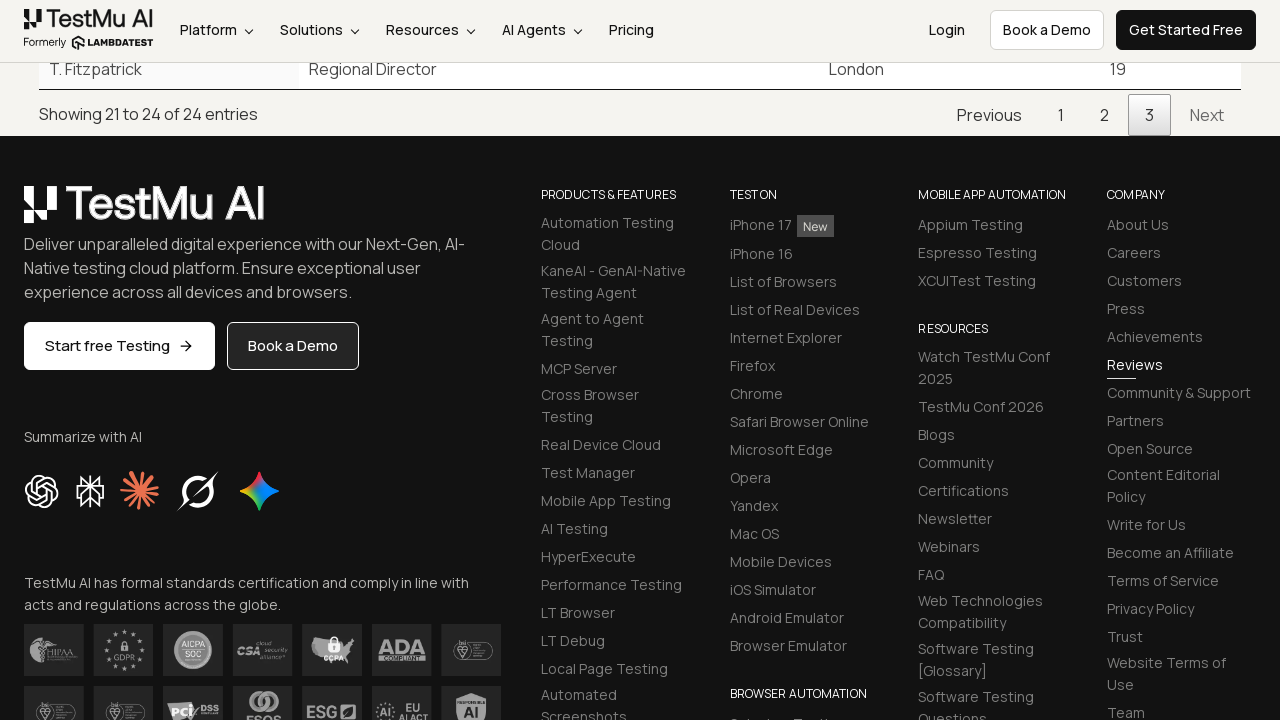

Waited for page 3 content to load
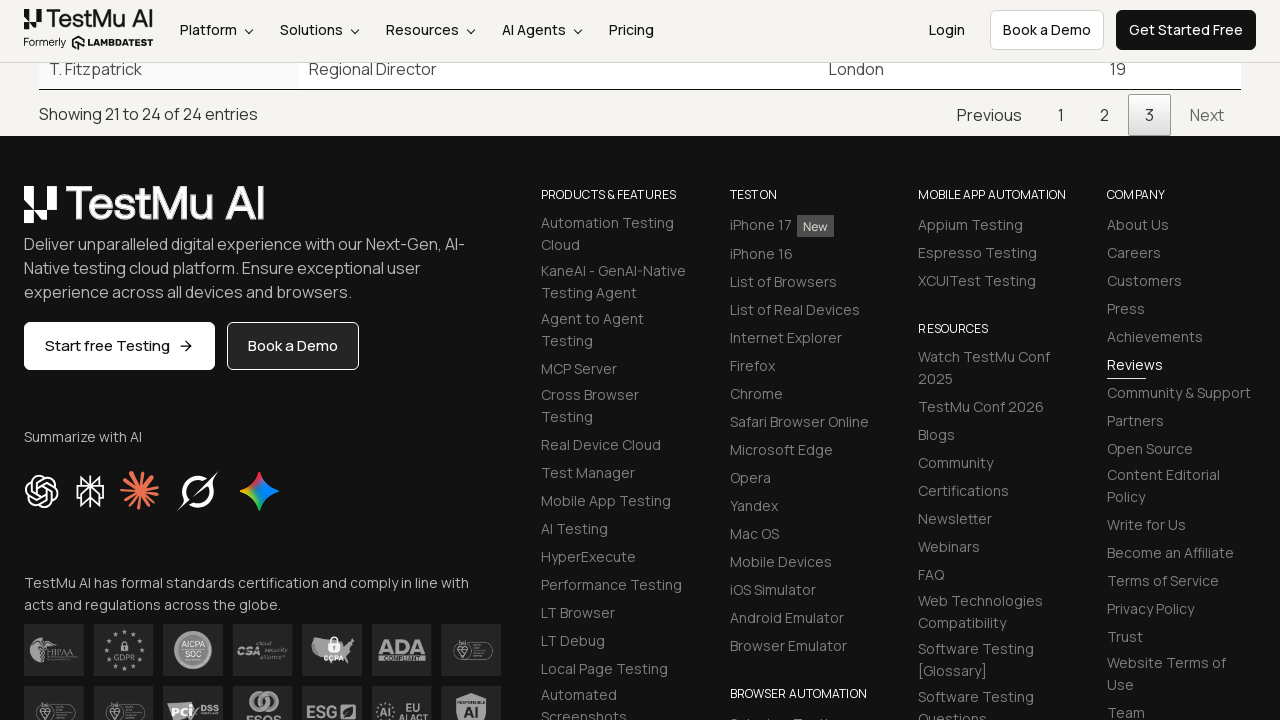

Clicked pagination button to navigate back to page 1 at (1061, 114) on span > a.paginate_button:nth-child(1)
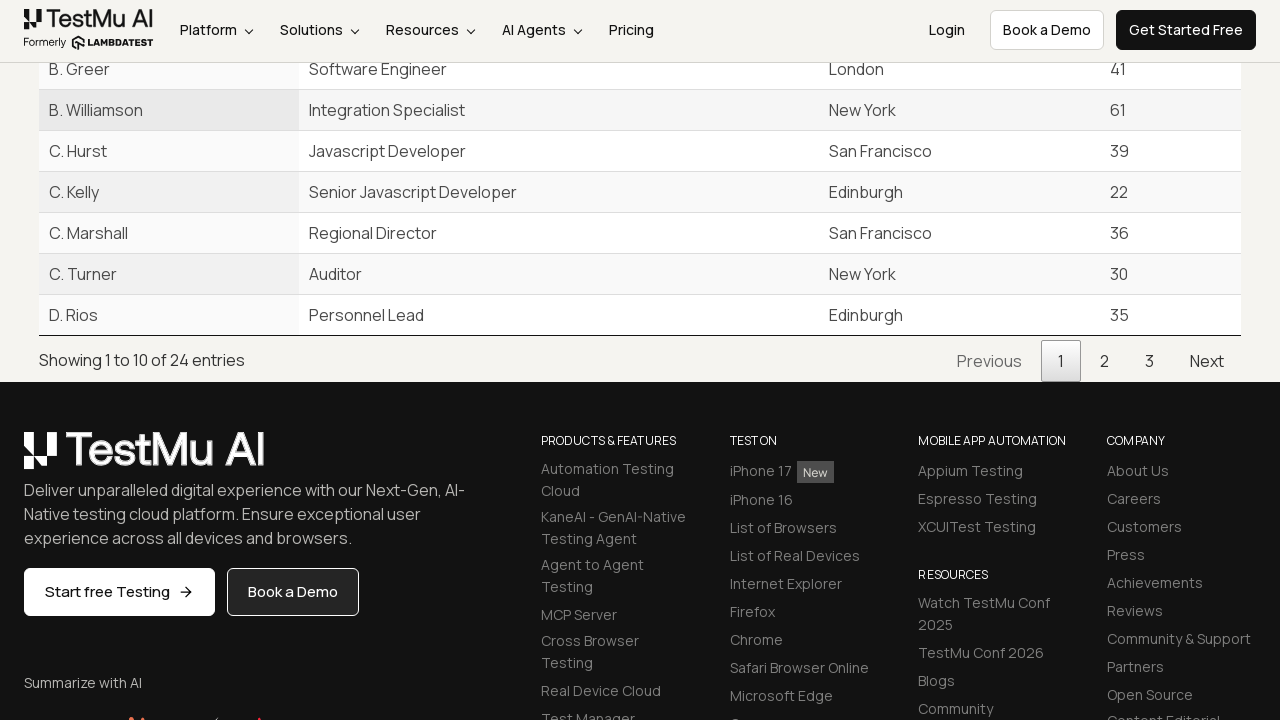

Waited for page 1 content to load
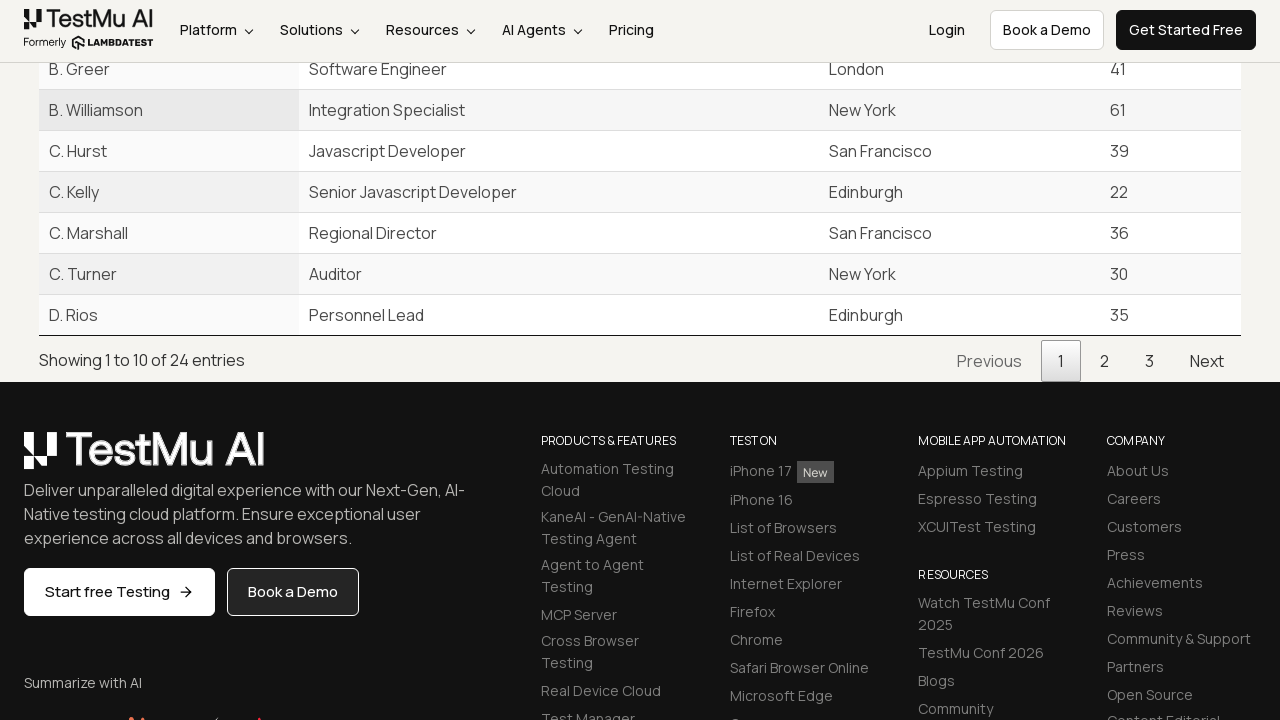

Entered 'New York' in the search filter field on div#example_filter input
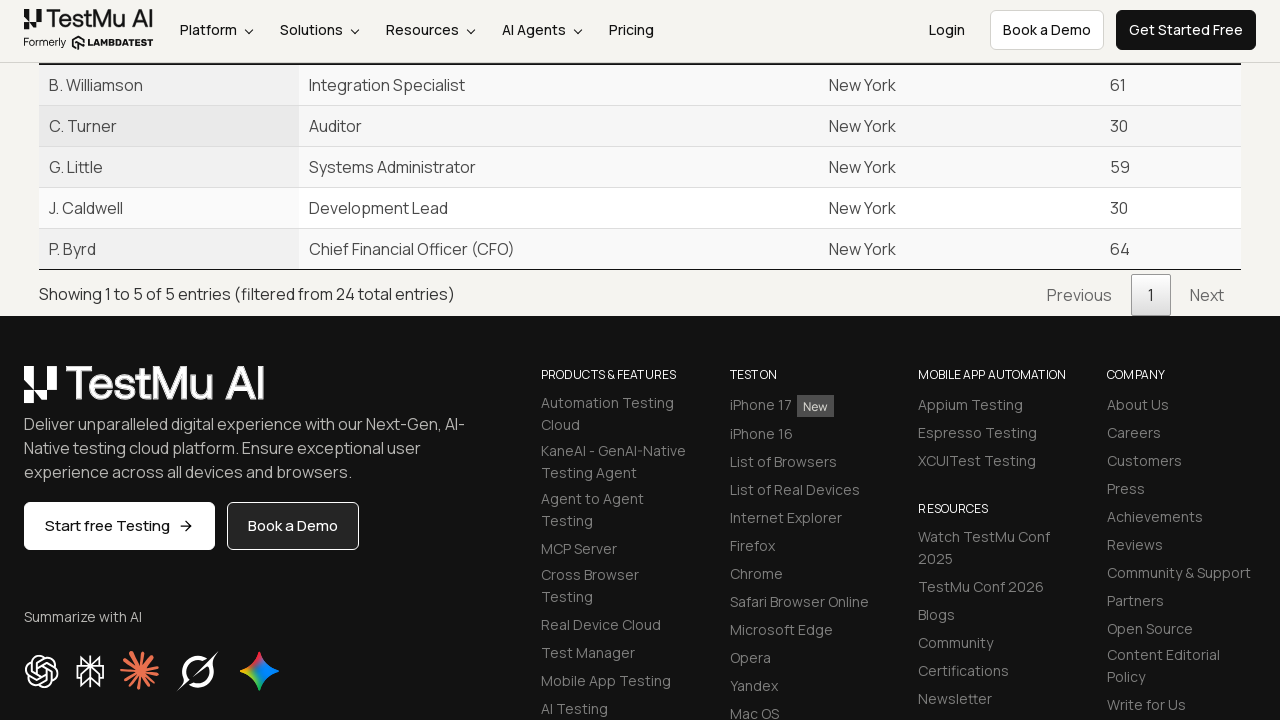

Waited for filter to apply to table results
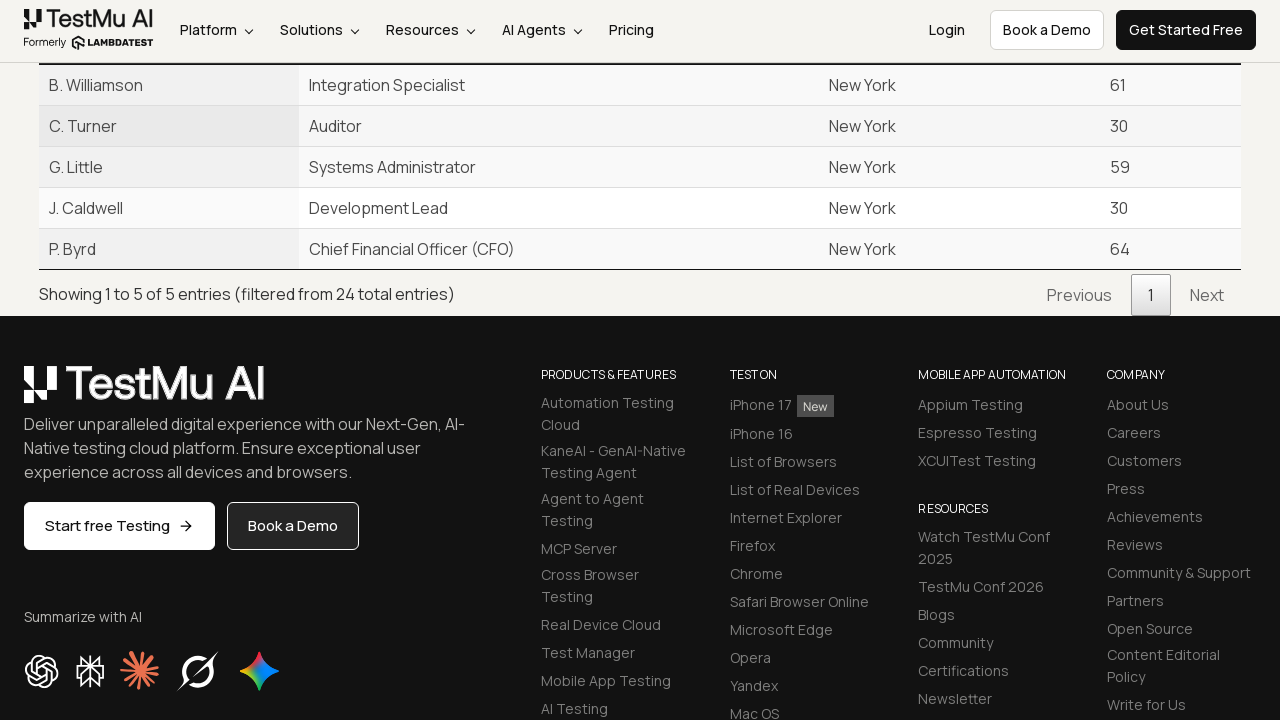

Verified filtered table rows are displayed
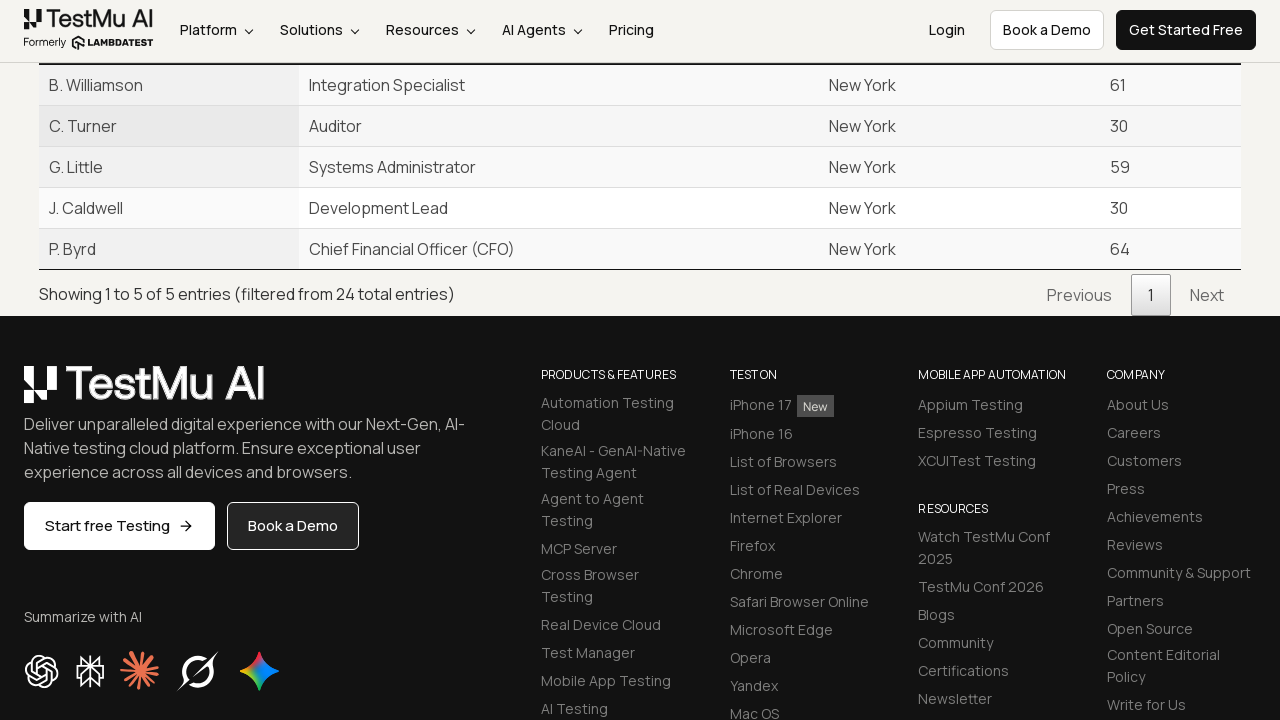

Verified filter info text showing 5 entries from 24 total is displayed
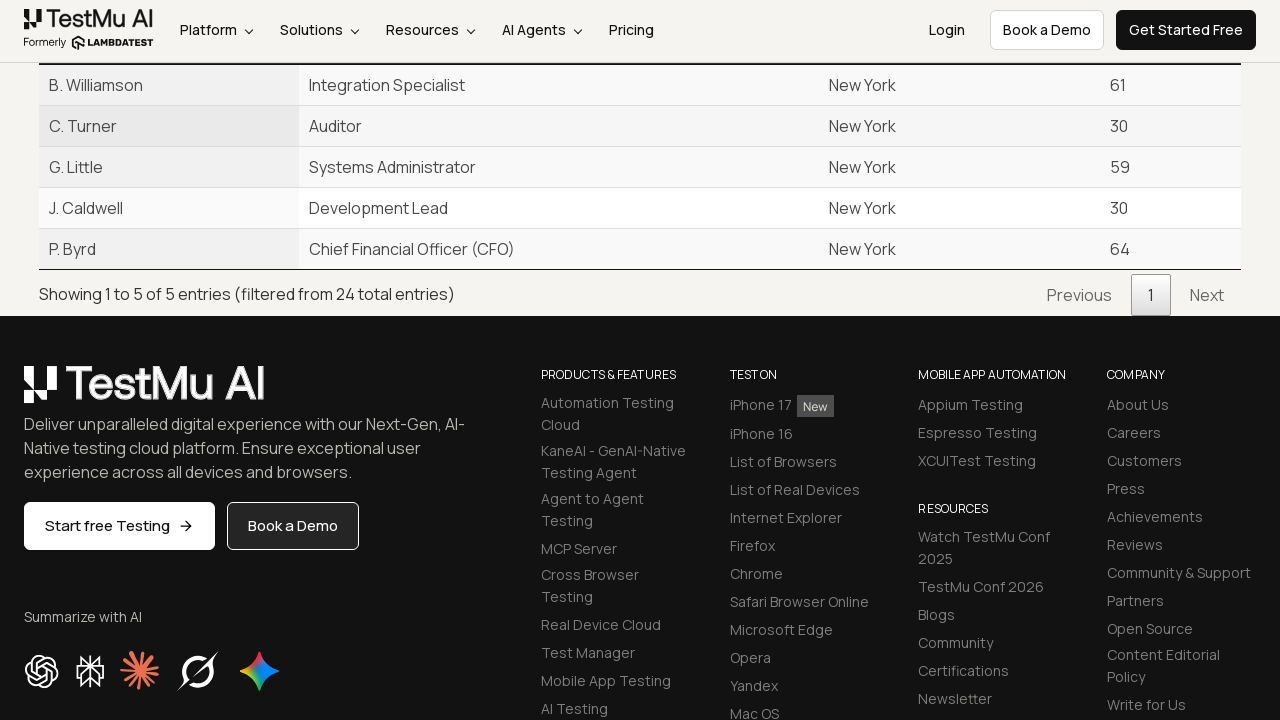

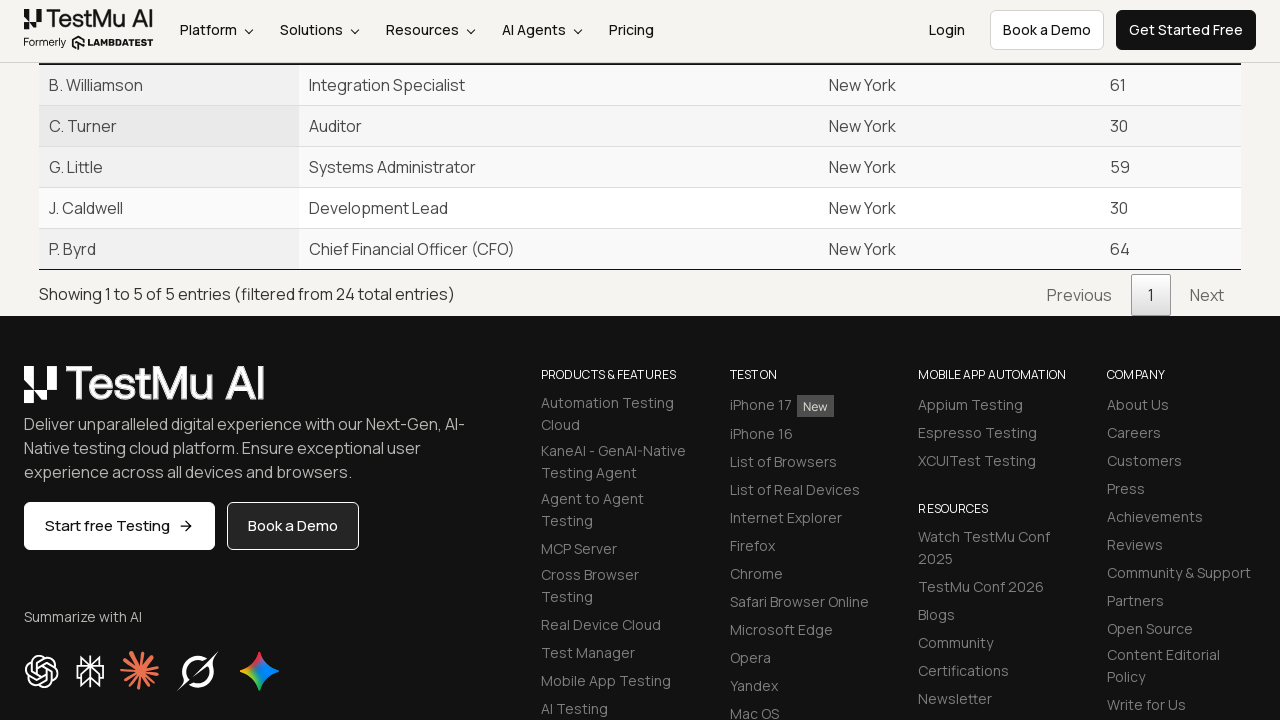